Tests dropdown functionality on a flight booking practice page by selecting origin city (Bangalore), destination city (Chennai), and clicking on an active date in the calendar.

Starting URL: https://rahulshettyacademy.com/dropdownsPractise/

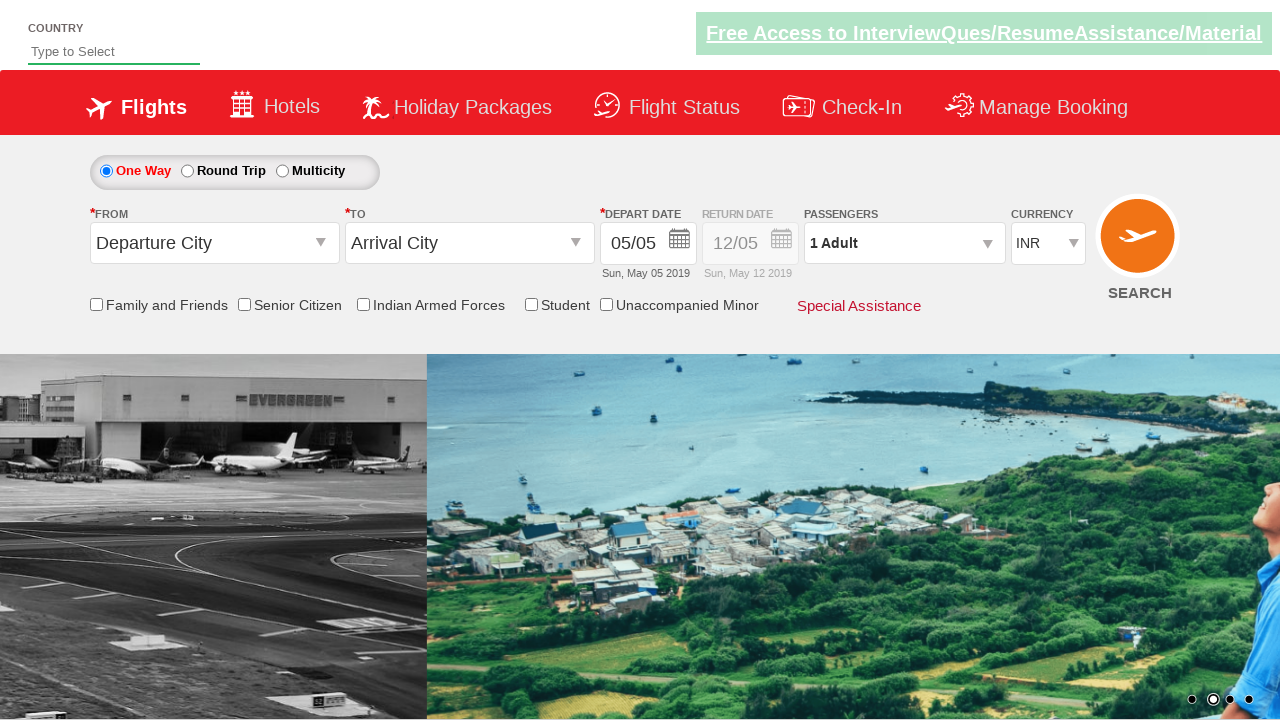

Clicked on origin city dropdown at (214, 243) on #ctl00_mainContent_ddl_originStation1_CTXT
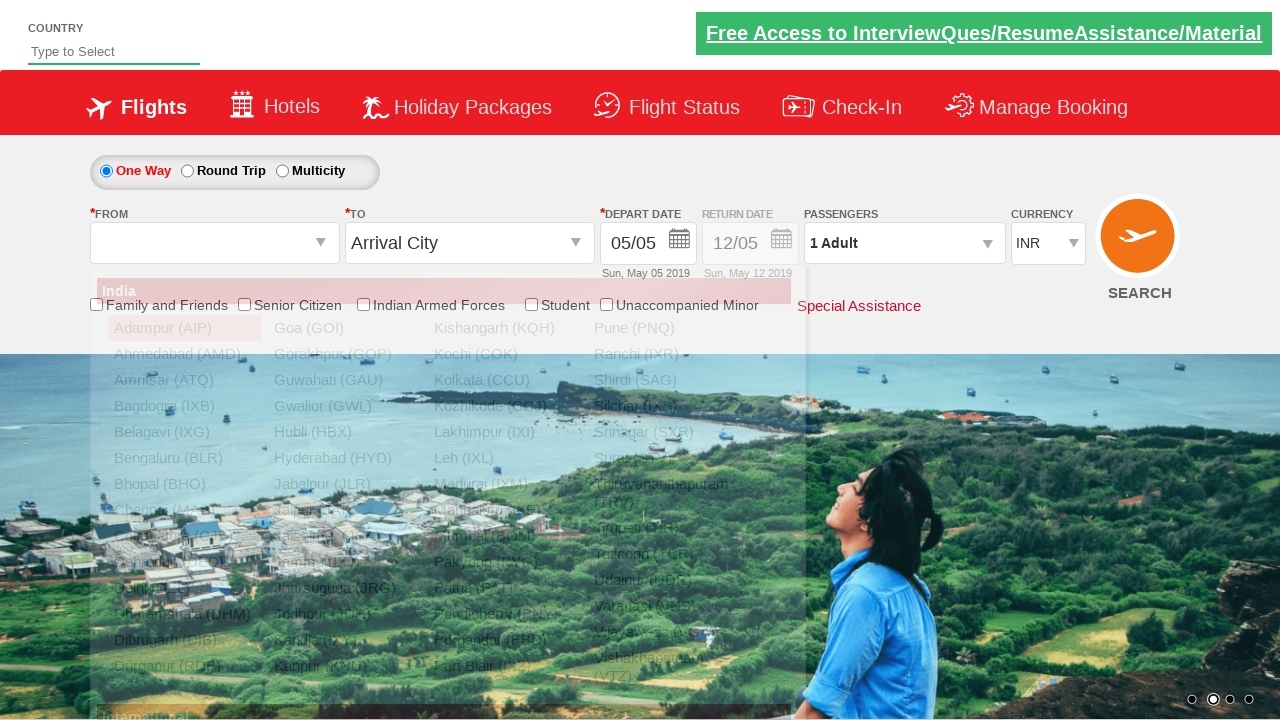

Selected Bangalore (BLR) as origin city at (184, 458) on xpath=//a[@value='BLR']
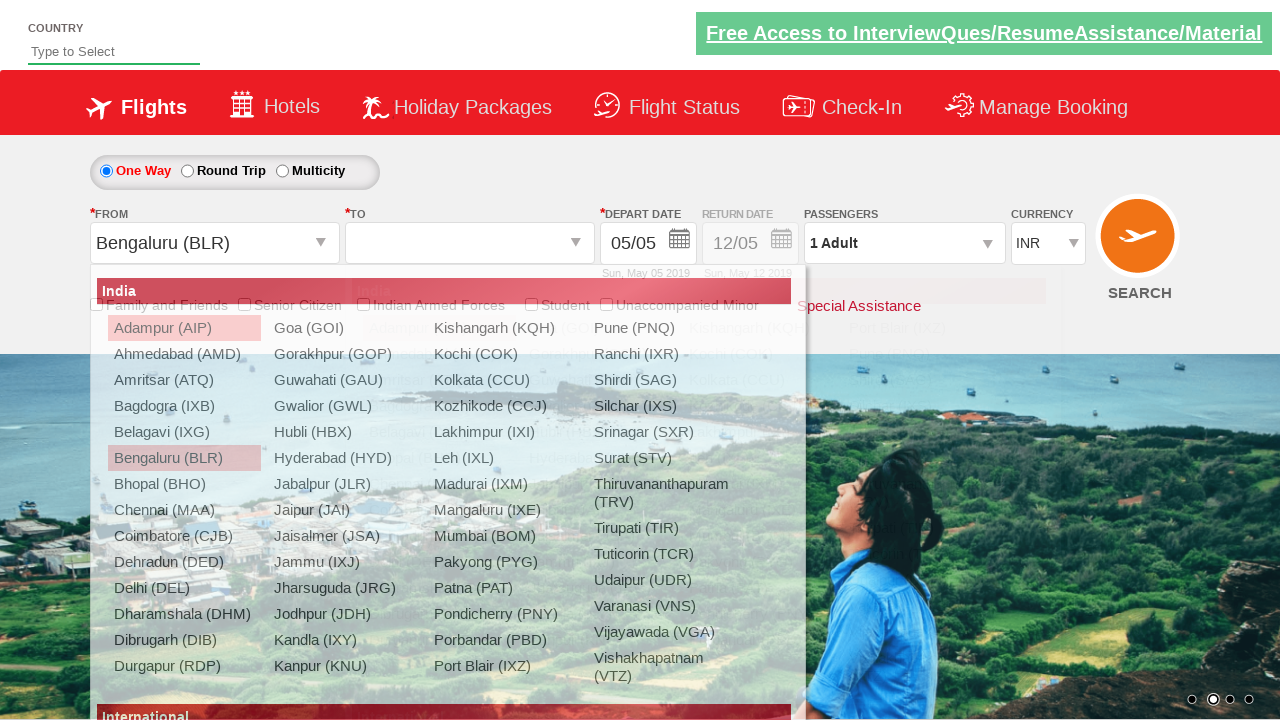

Waited for destination dropdown to be ready
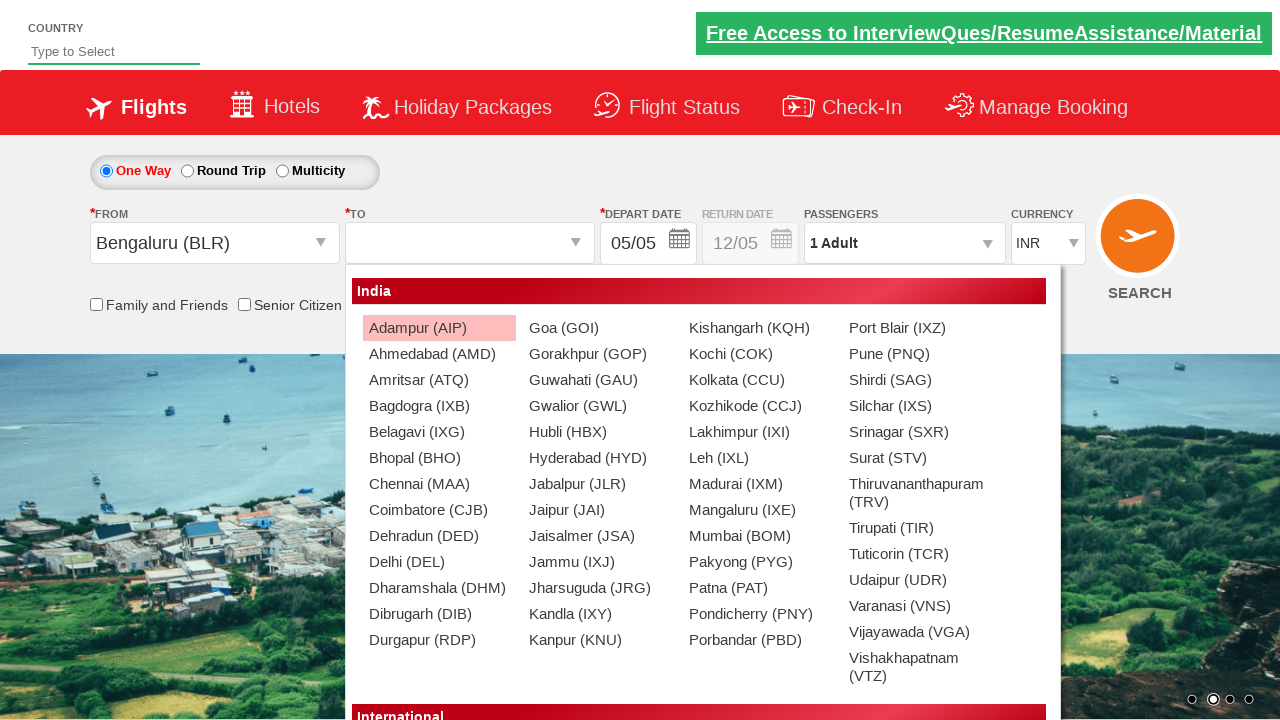

Selected Chennai (MAA) as destination city at (439, 484) on xpath=//div[@id='glsctl00_mainContent_ddl_destinationStation1_CTNR']//a[@value='
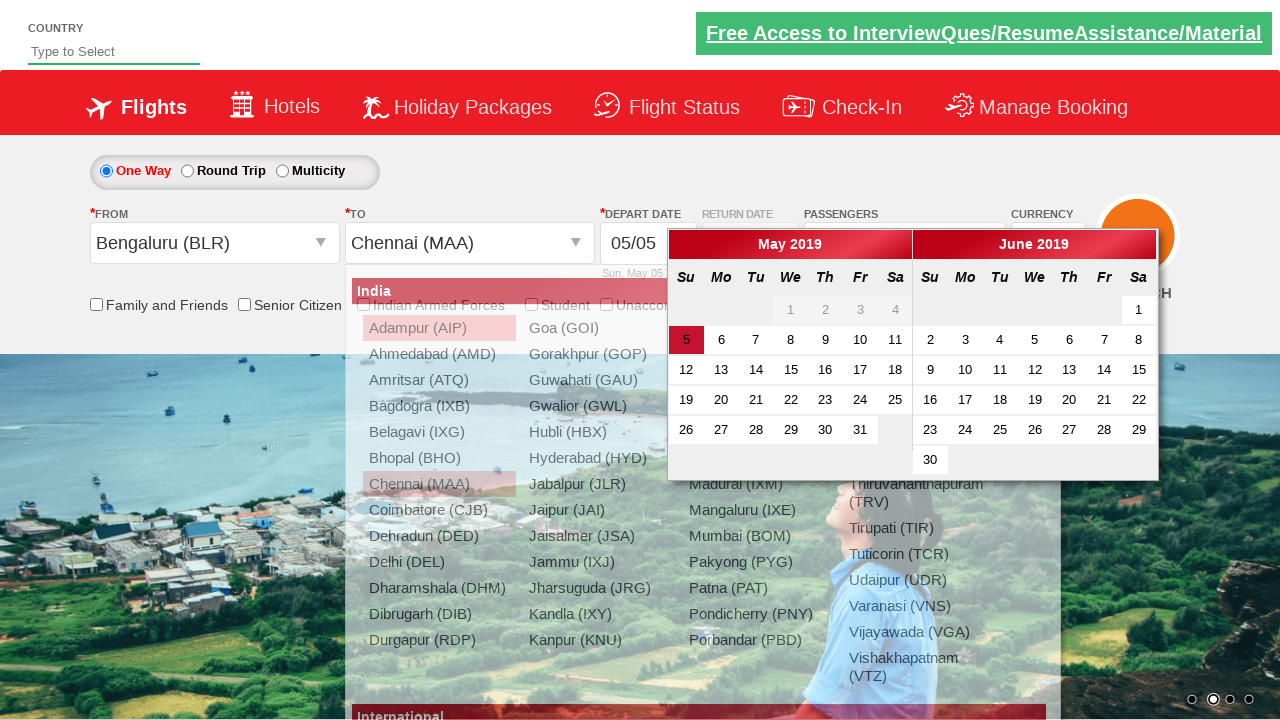

Clicked on active date in calendar at (686, 340) on xpath=//a[@class='ui-state-default ui-state-active']
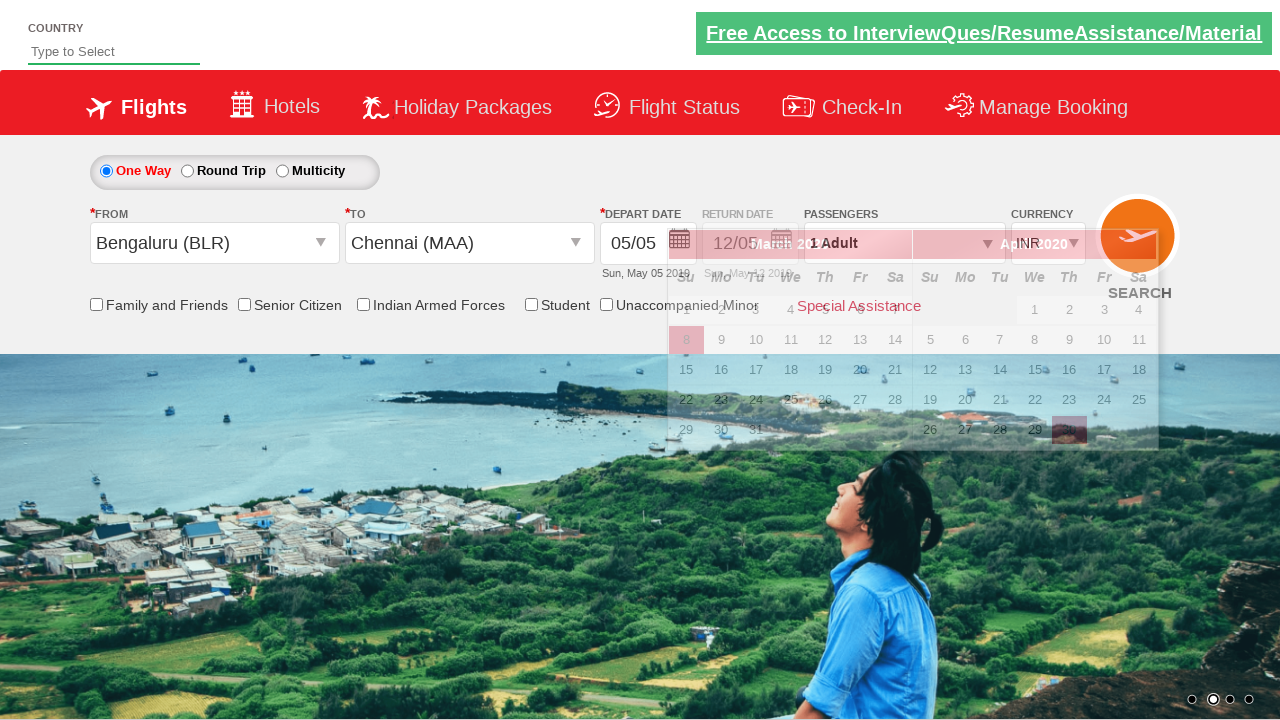

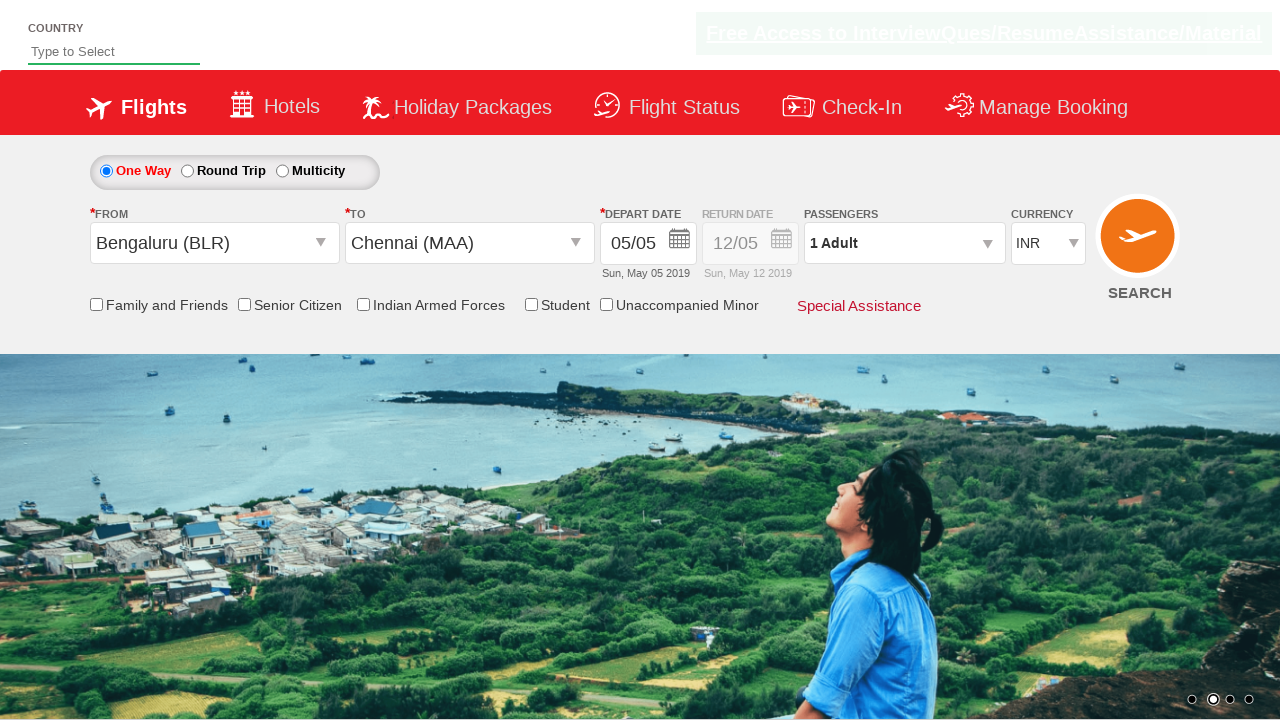